Navigates to the register page and fills the username input field

Starting URL: https://material.playwrightvn.com/

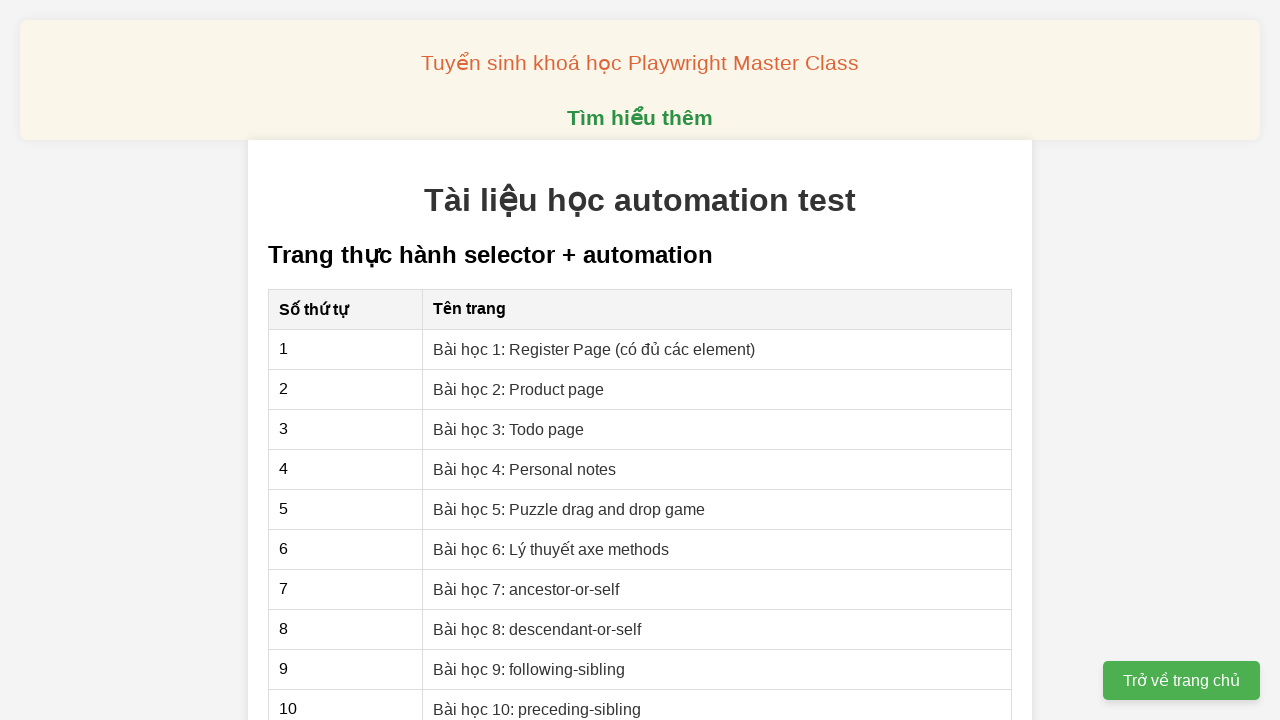

Clicked on lesson 1 link to navigate to register page at (594, 349) on xpath=//a[@href='01-xpath-register-page.html']
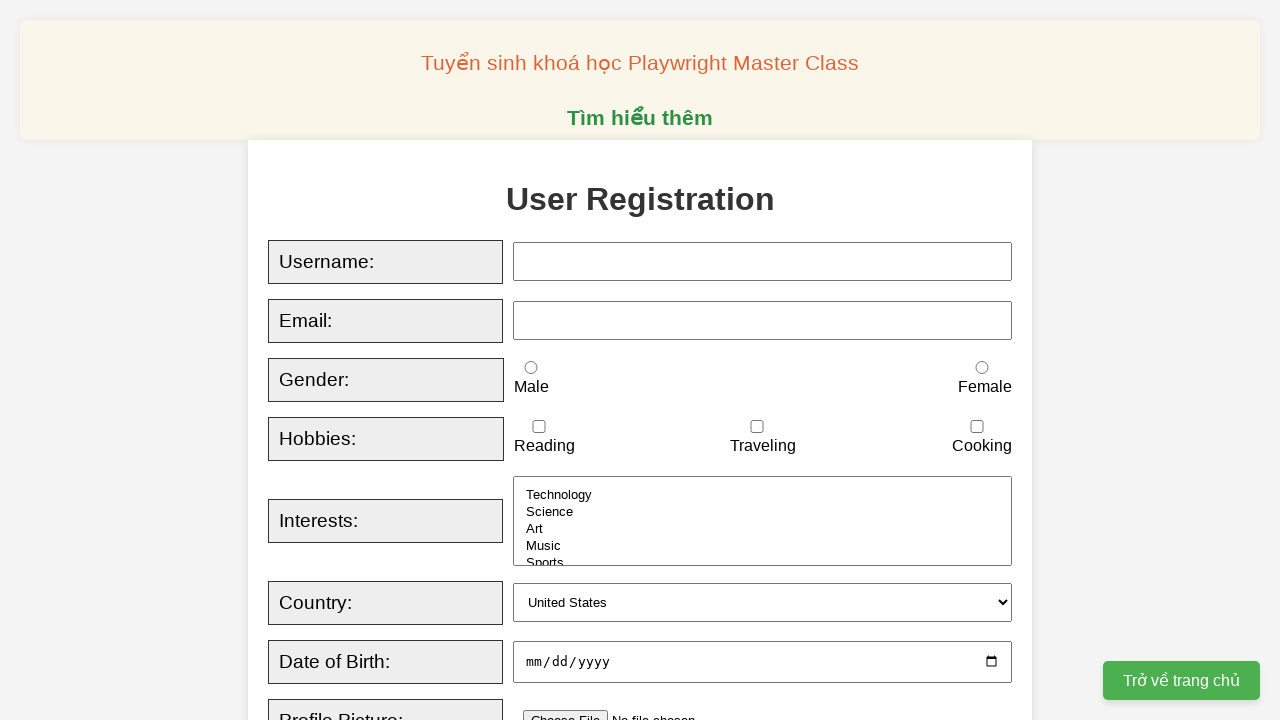

Filled username input field with 'johnsmith2024' on xpath=//input[@id='username']
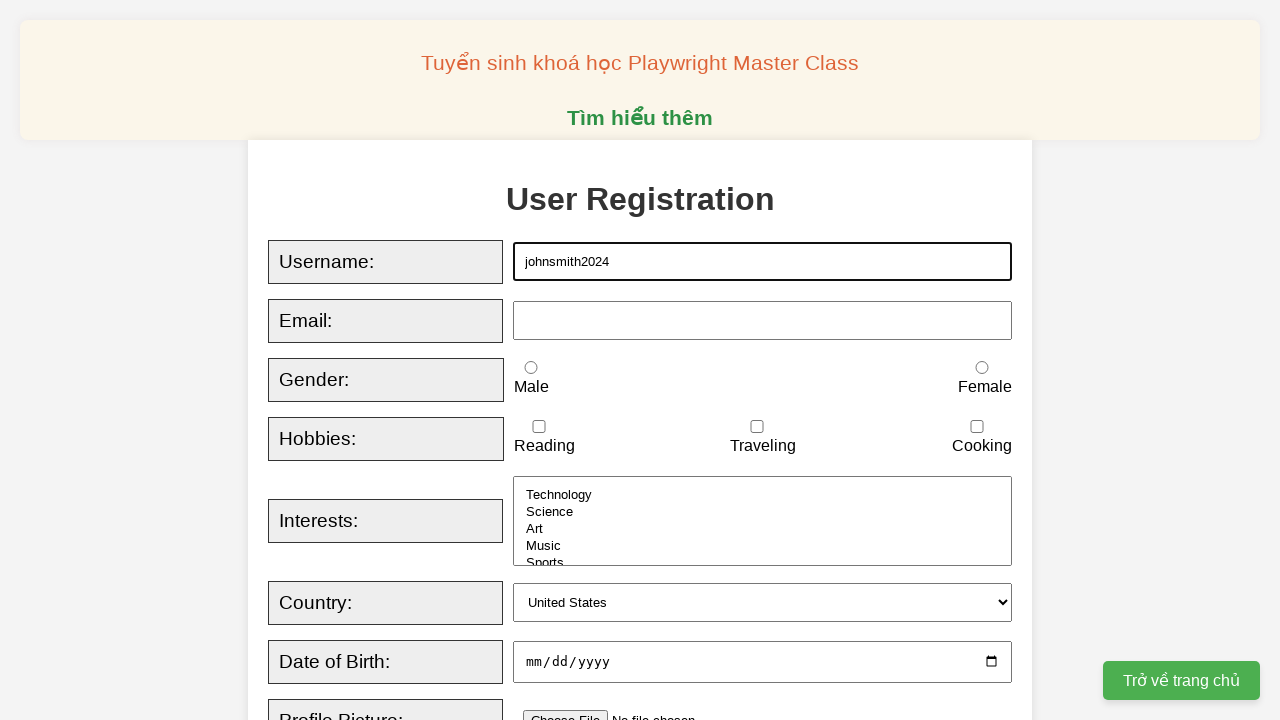

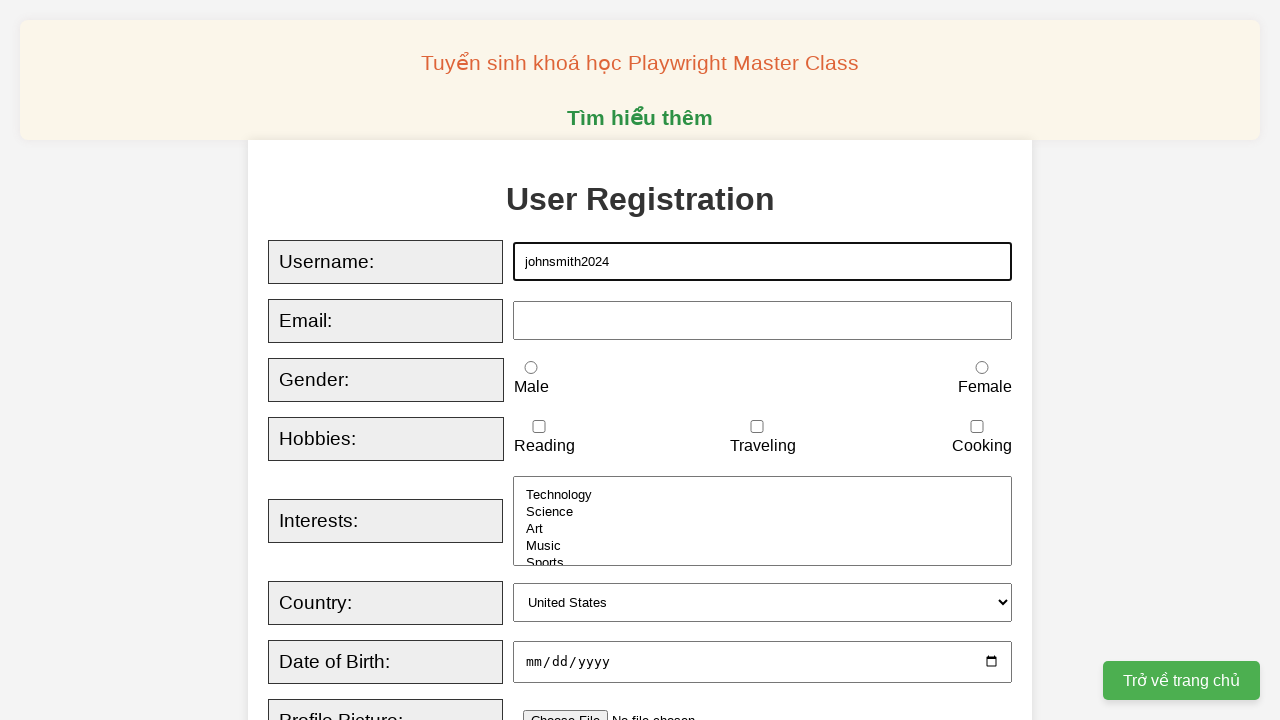